Tests the trip type radio button functionality on a flight booking practice page by clicking the round trip option and verifying that a related div element becomes enabled (style changes).

Starting URL: https://rahulshettyacademy.com/dropdownsPractise/

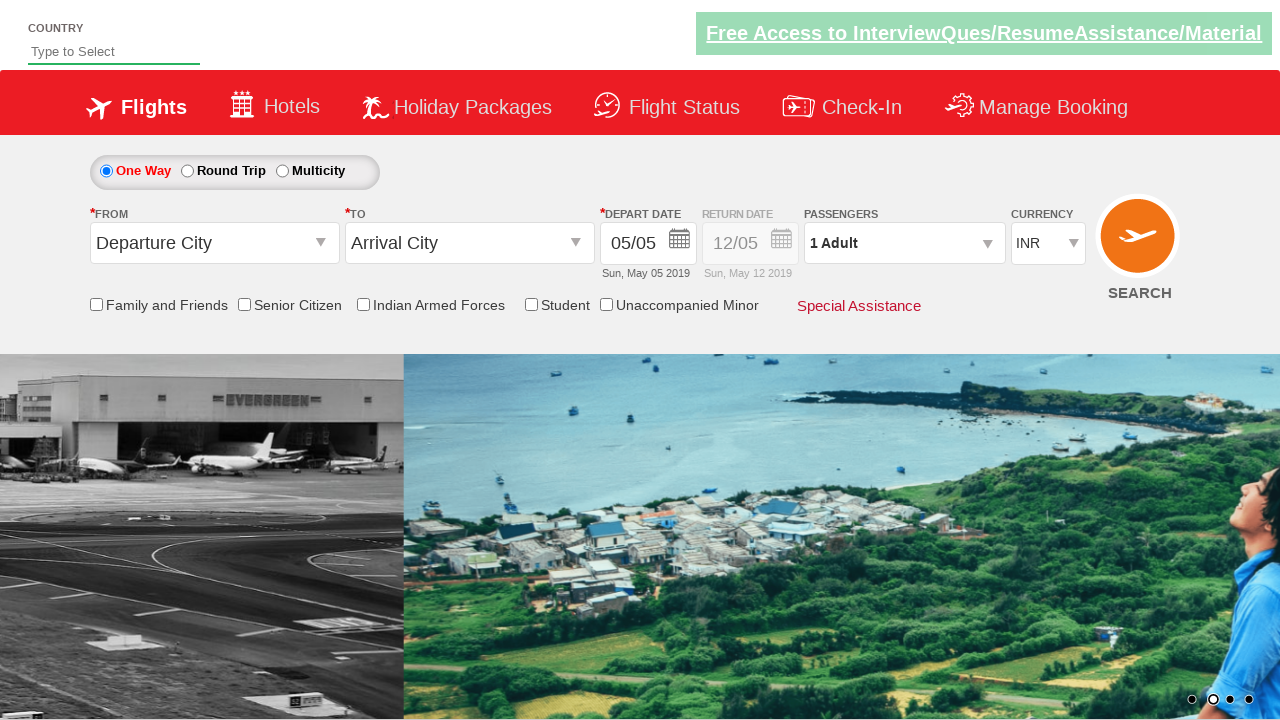

Retrieved initial style attribute of div element
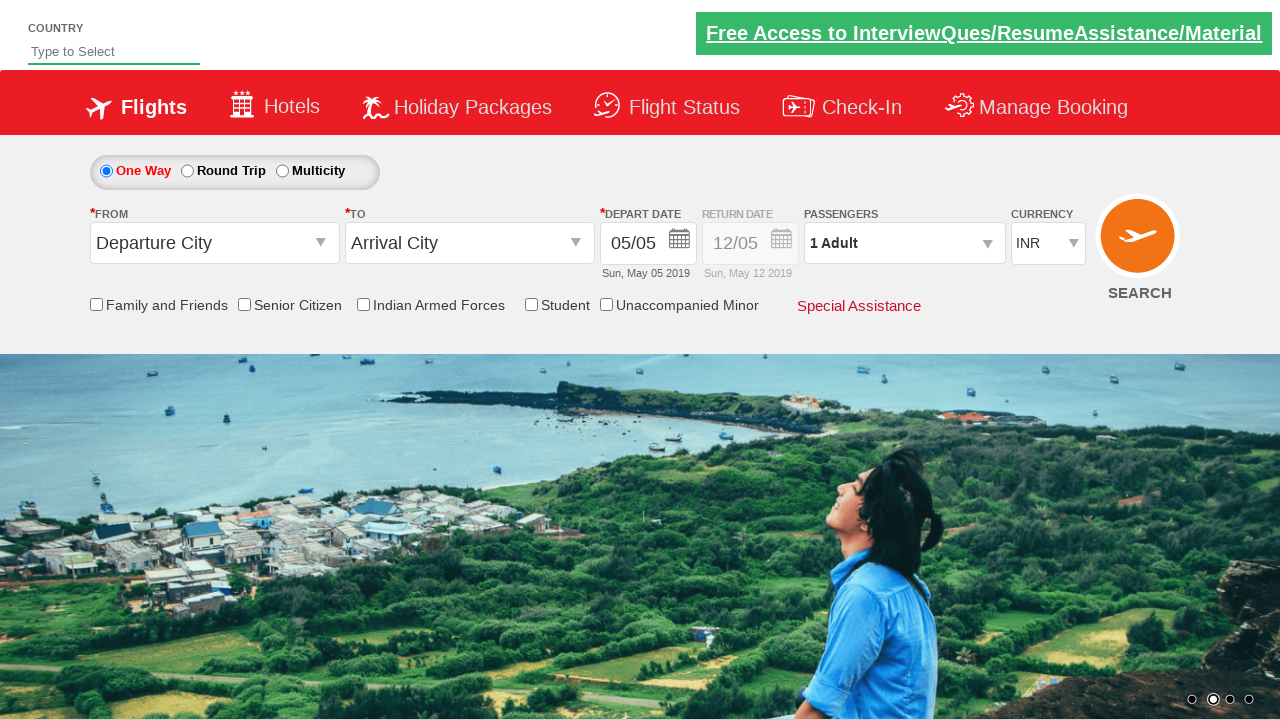

Clicked round trip radio button at (187, 171) on #ctl00_mainContent_rbtnl_Trip_1
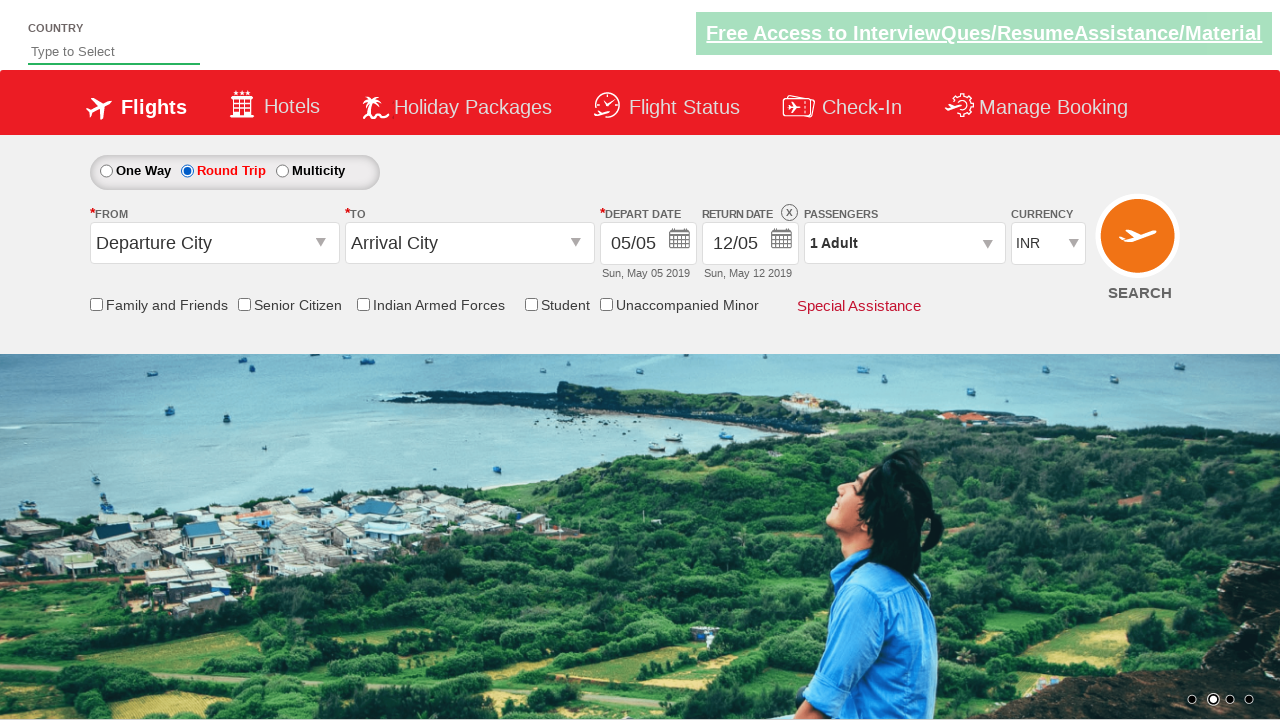

Retrieved updated style attribute of div element after round trip selection
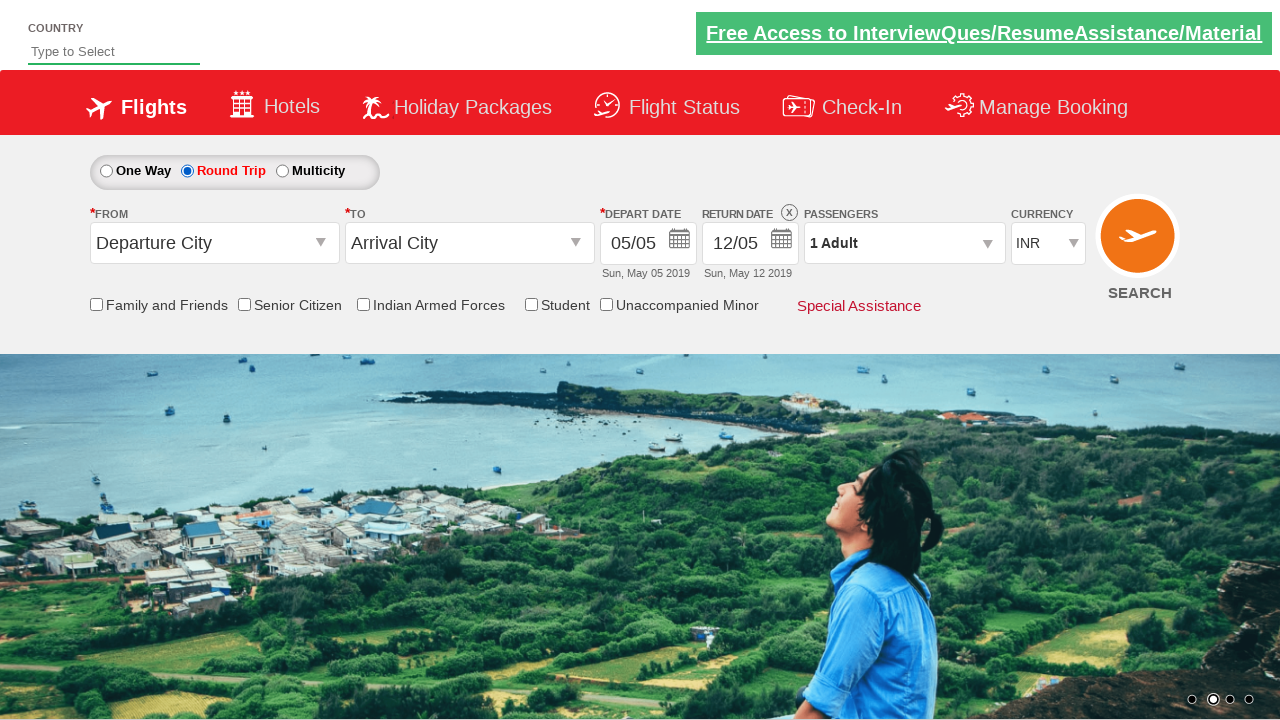

Verified that div element is enabled after round trip selection
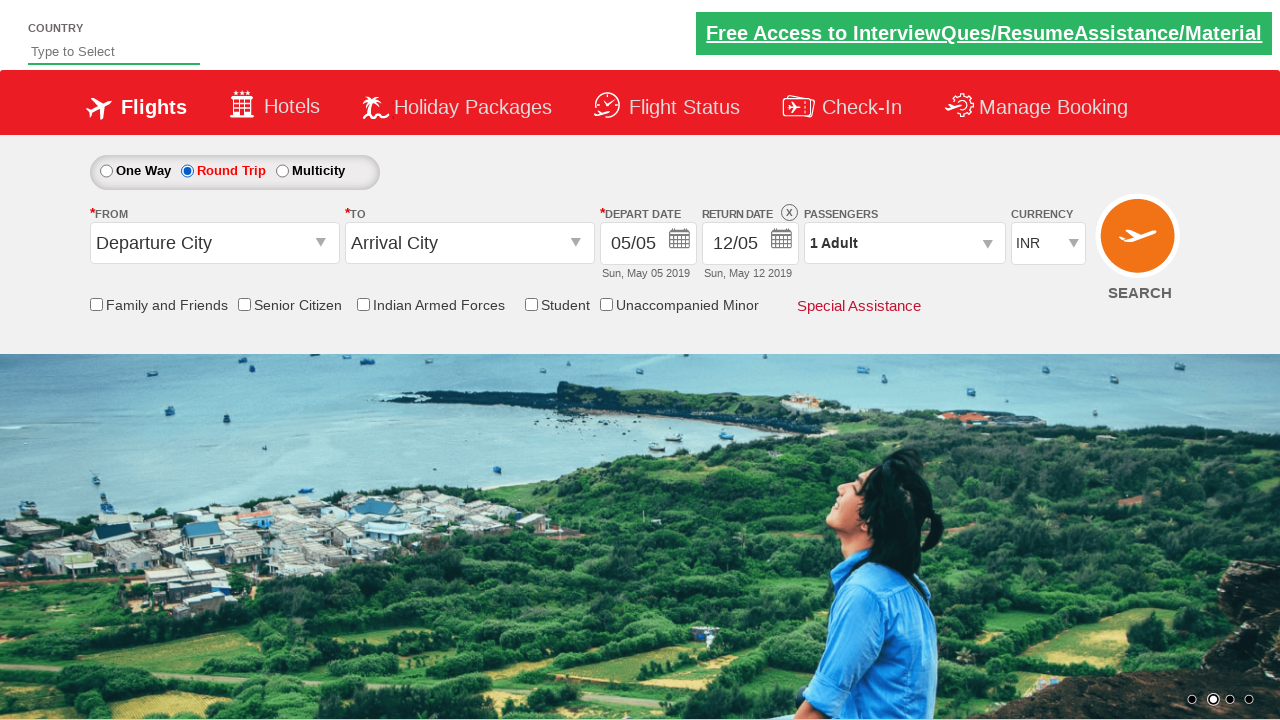

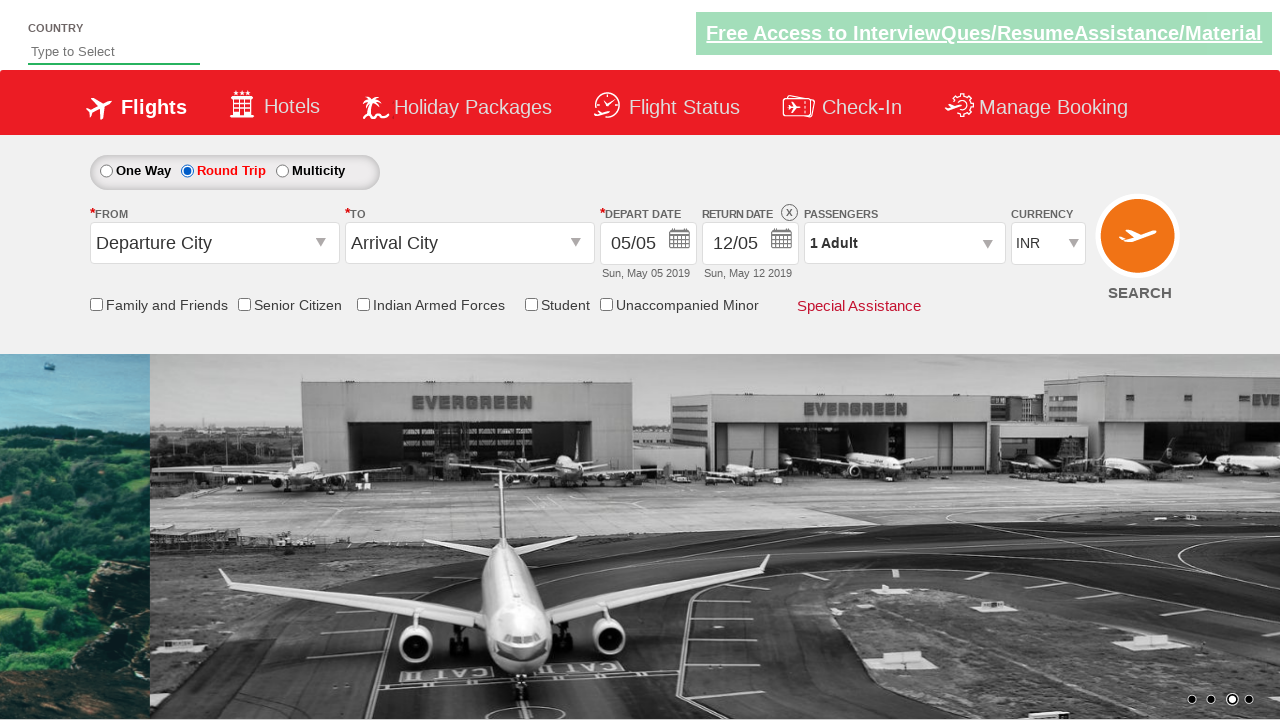